Navigates to the IMSLP (International Music Score Library Project) composers category page and clicks the shuffle/random button to find a random composer.

Starting URL: https://imslp.org/wiki/Category:Composers

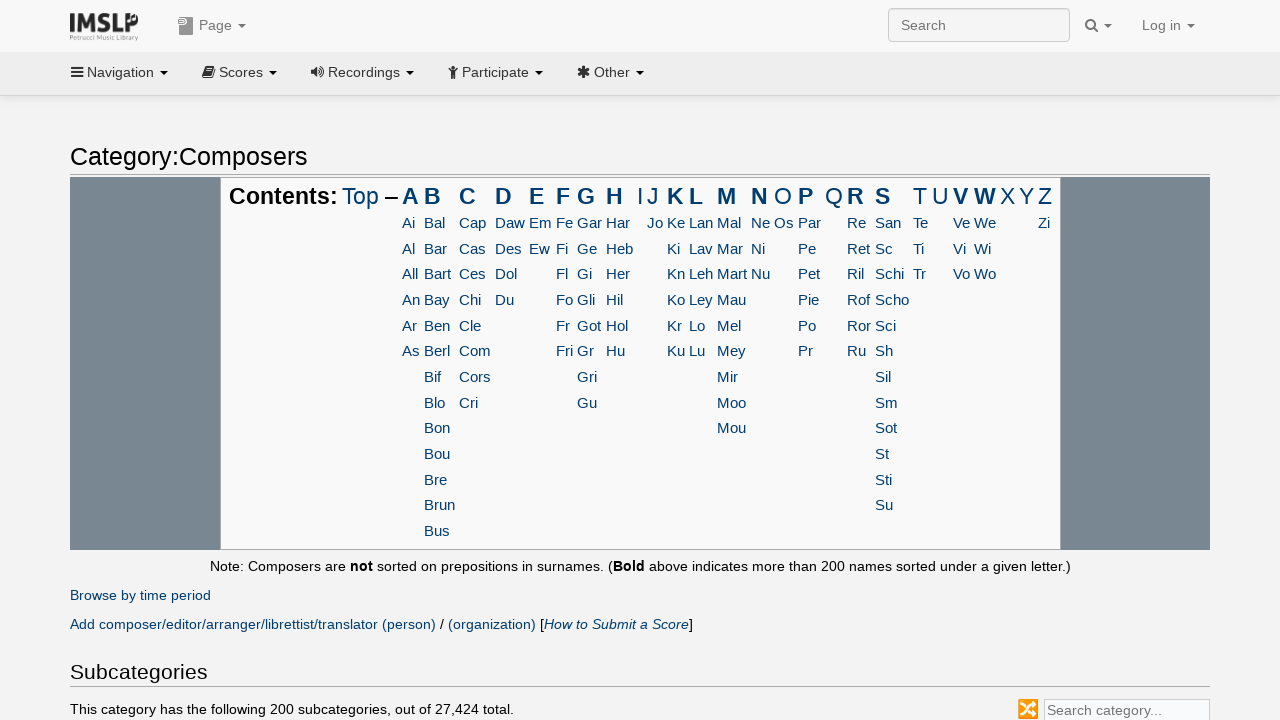

Waited for shuffle tool (.cattool) to be available on composers category page
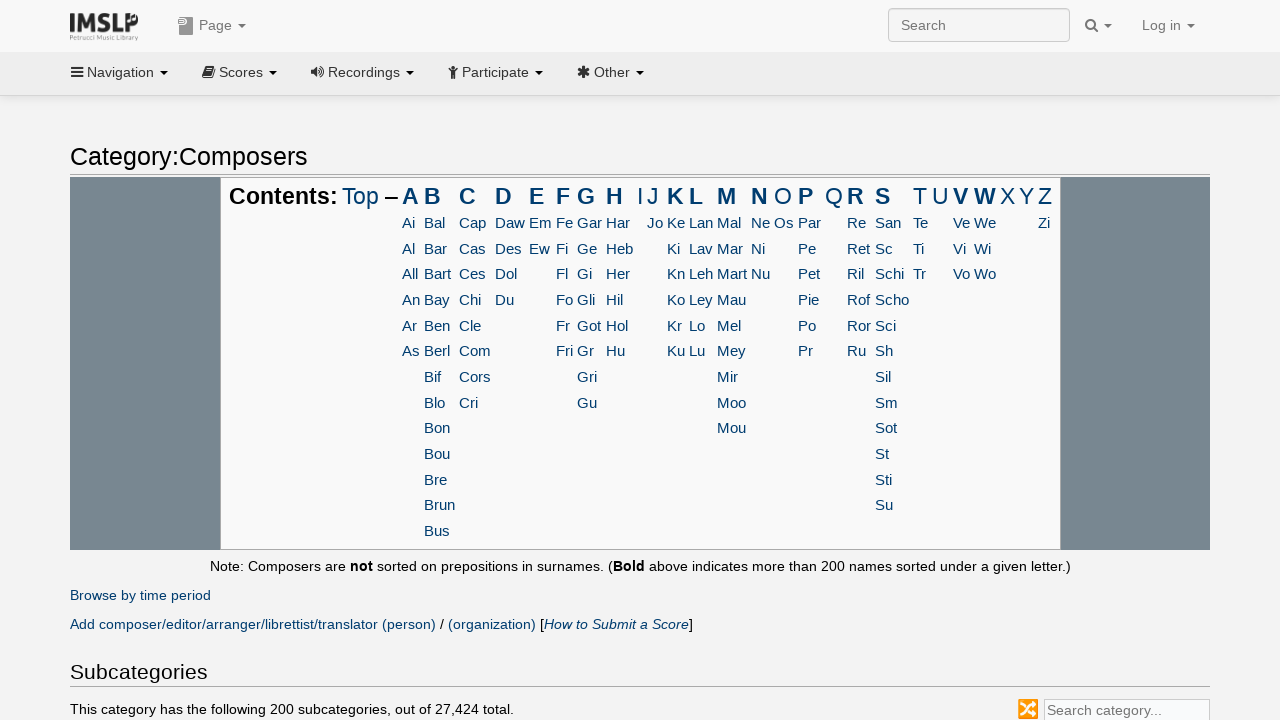

Clicked the shuffle/random composer button at (1028, 710) on .cattool
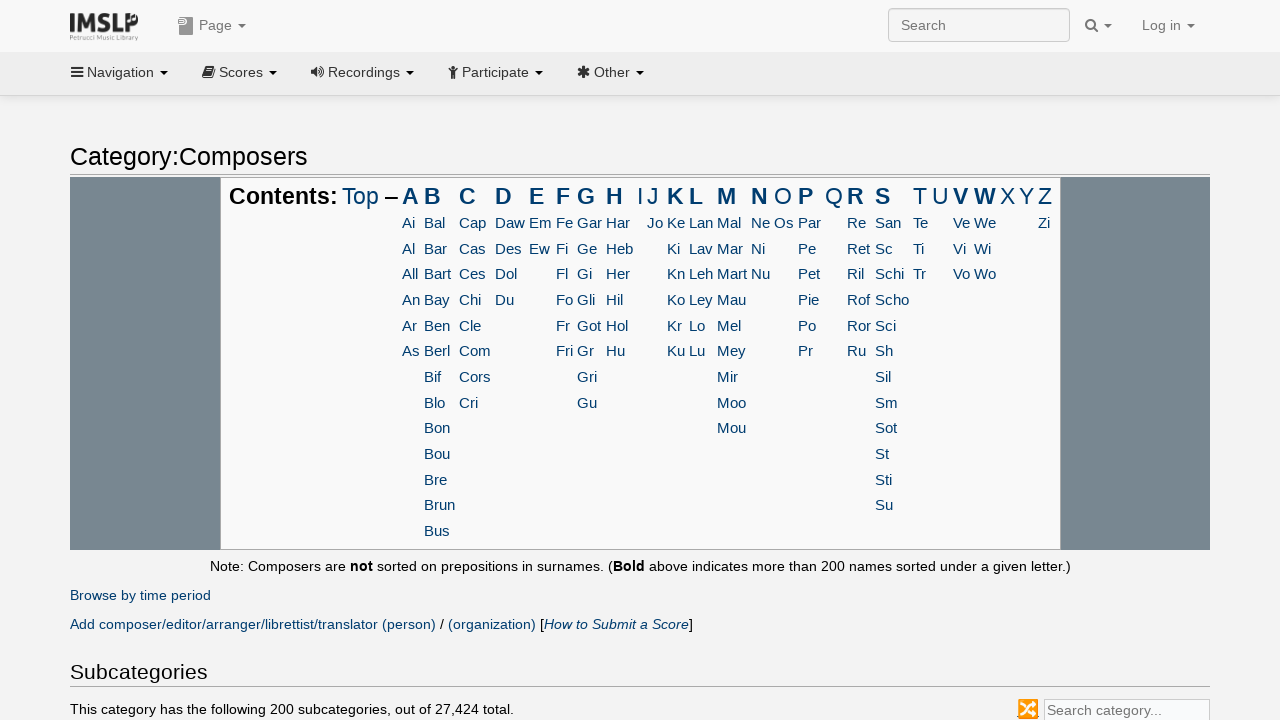

Navigation to random composer page completed (networkidle)
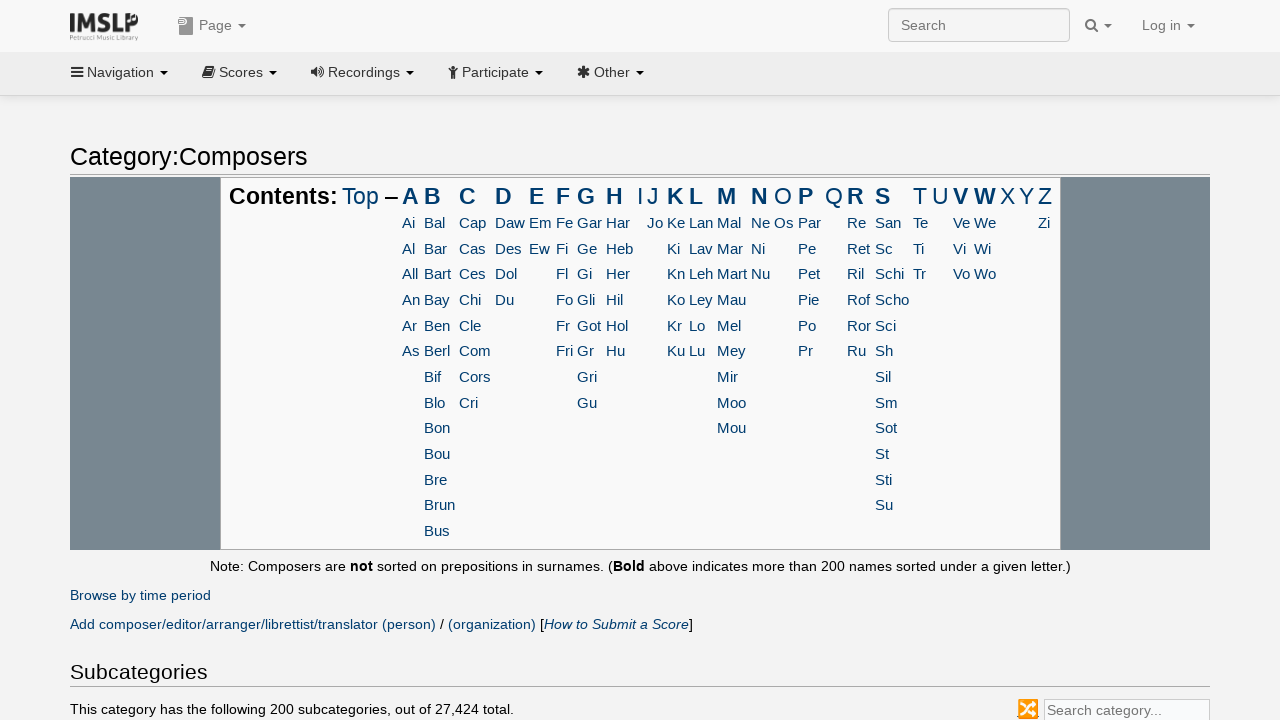

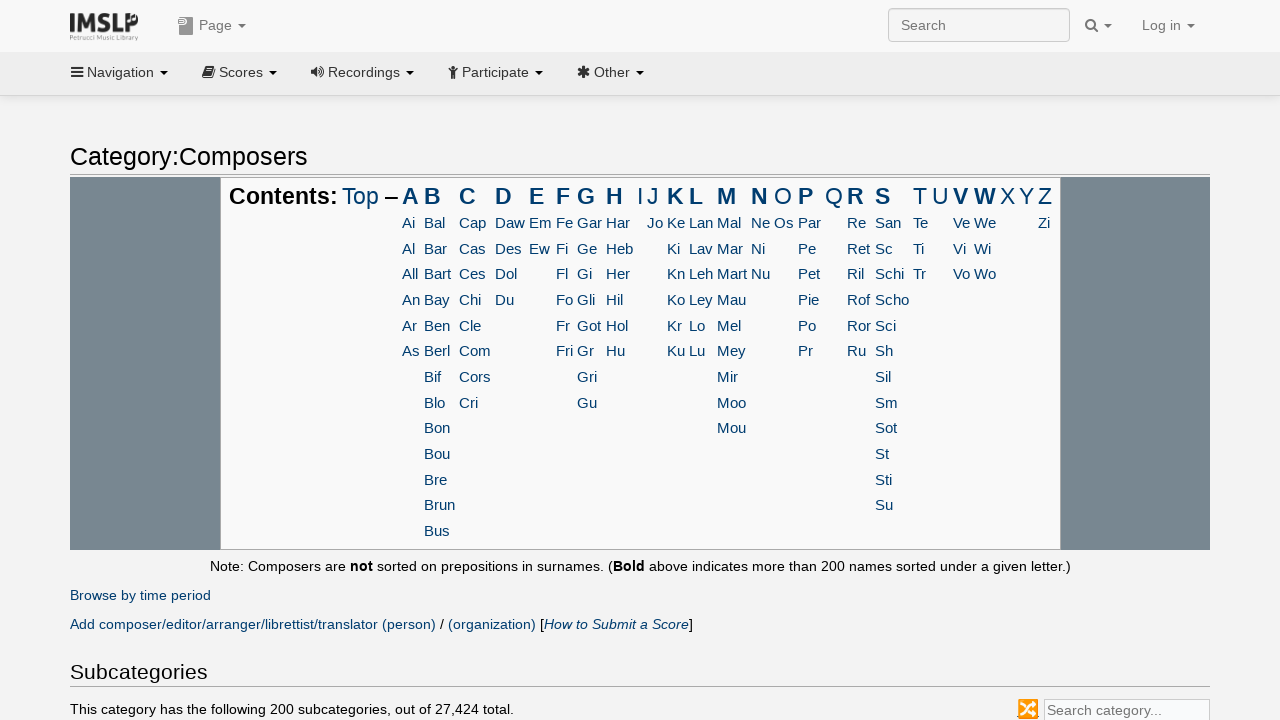